Navigates to Salesforce signup form page and selects a random country from the dropdown menu

Starting URL: https://www.salesforce.com/form/signup/elf-v2-login/?d=70130000000Enus

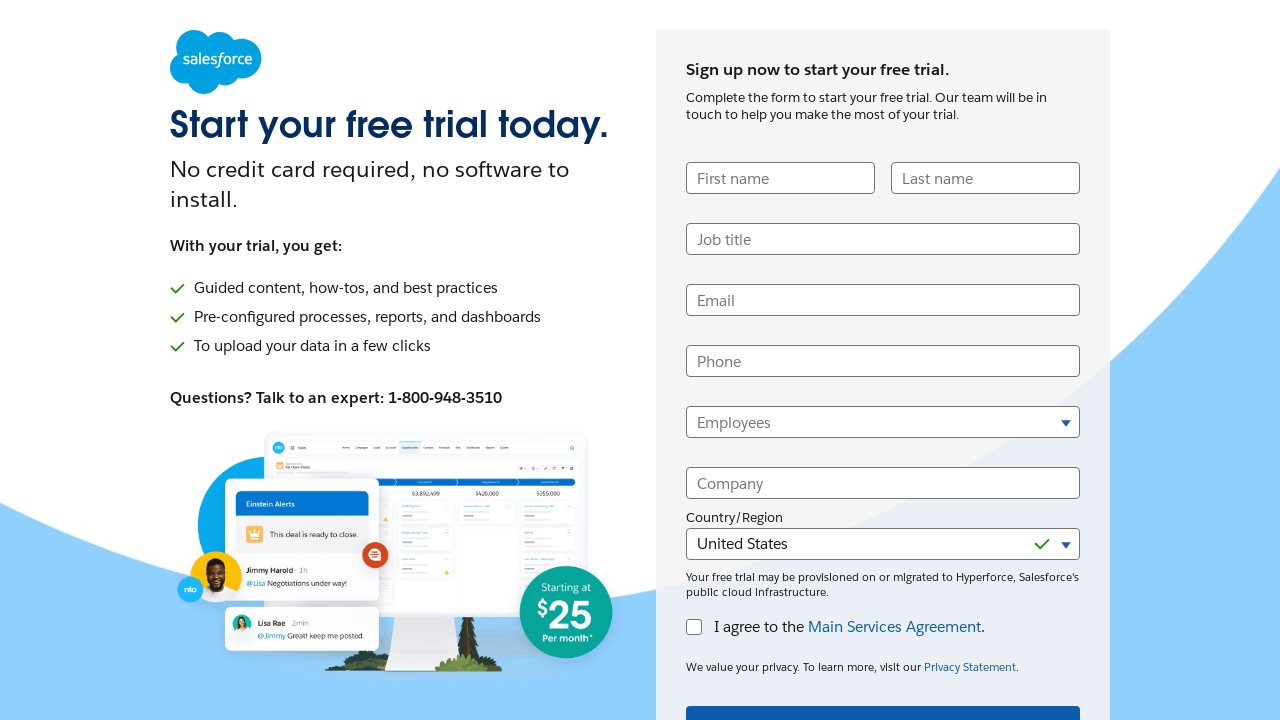

Waited for country dropdown to be present
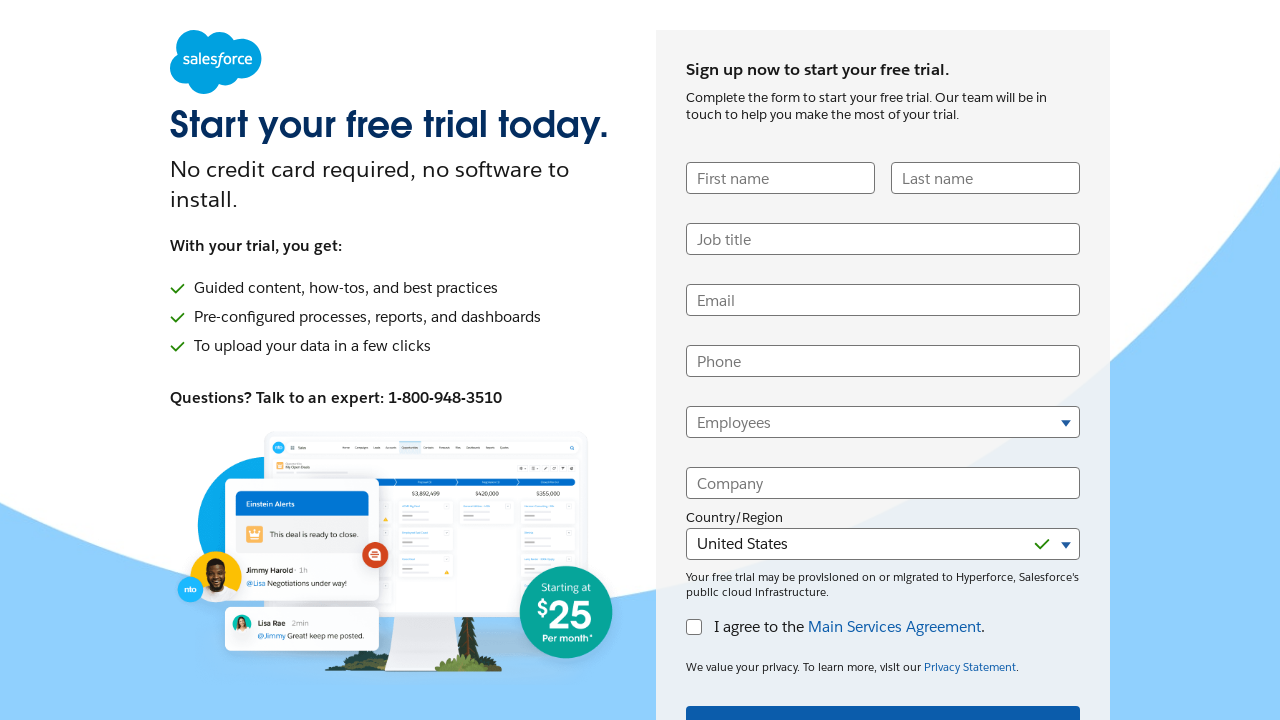

Located country dropdown element
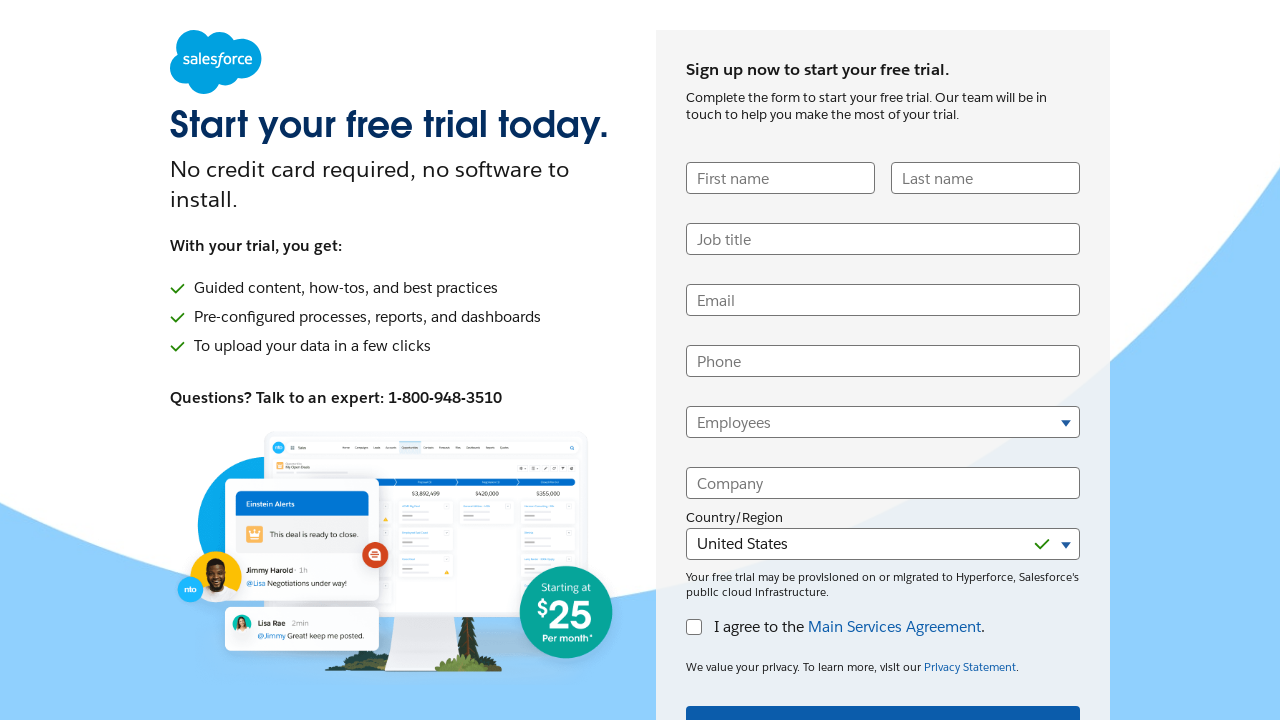

Retrieved all 230 options from country dropdown
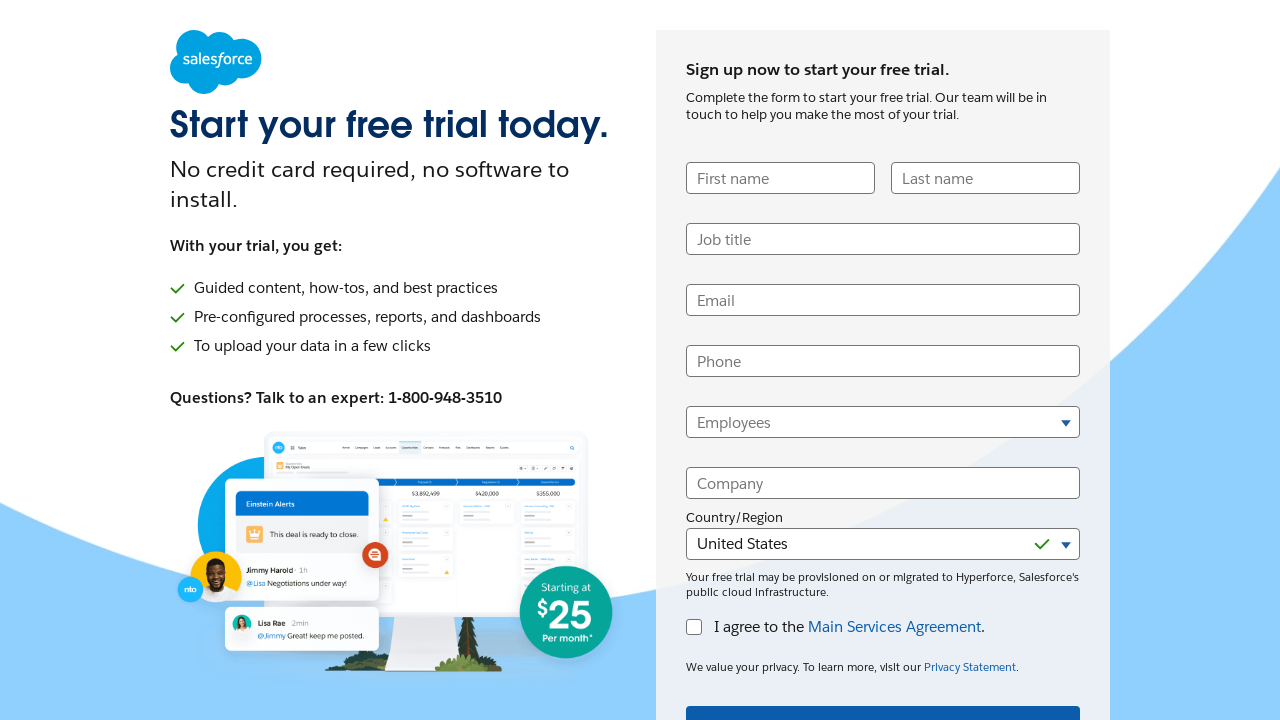

Selected random country at index 26 from dropdown on select[id*='CompanyCountry']
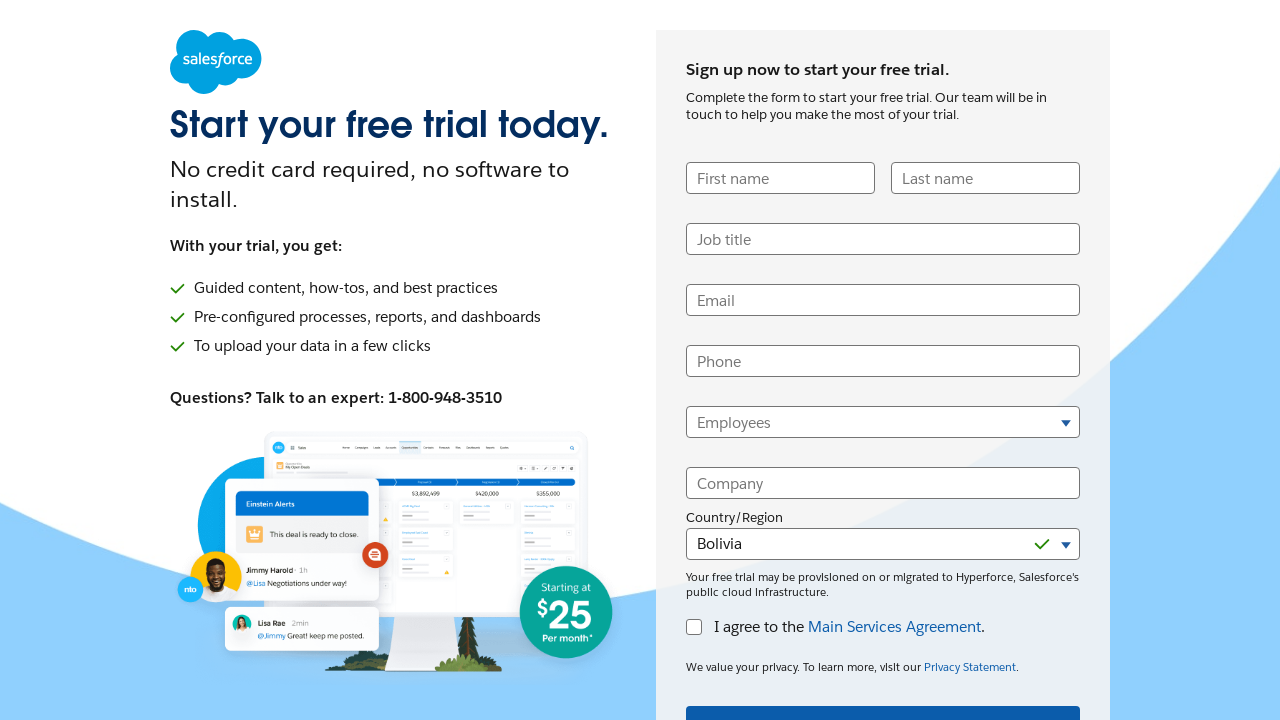

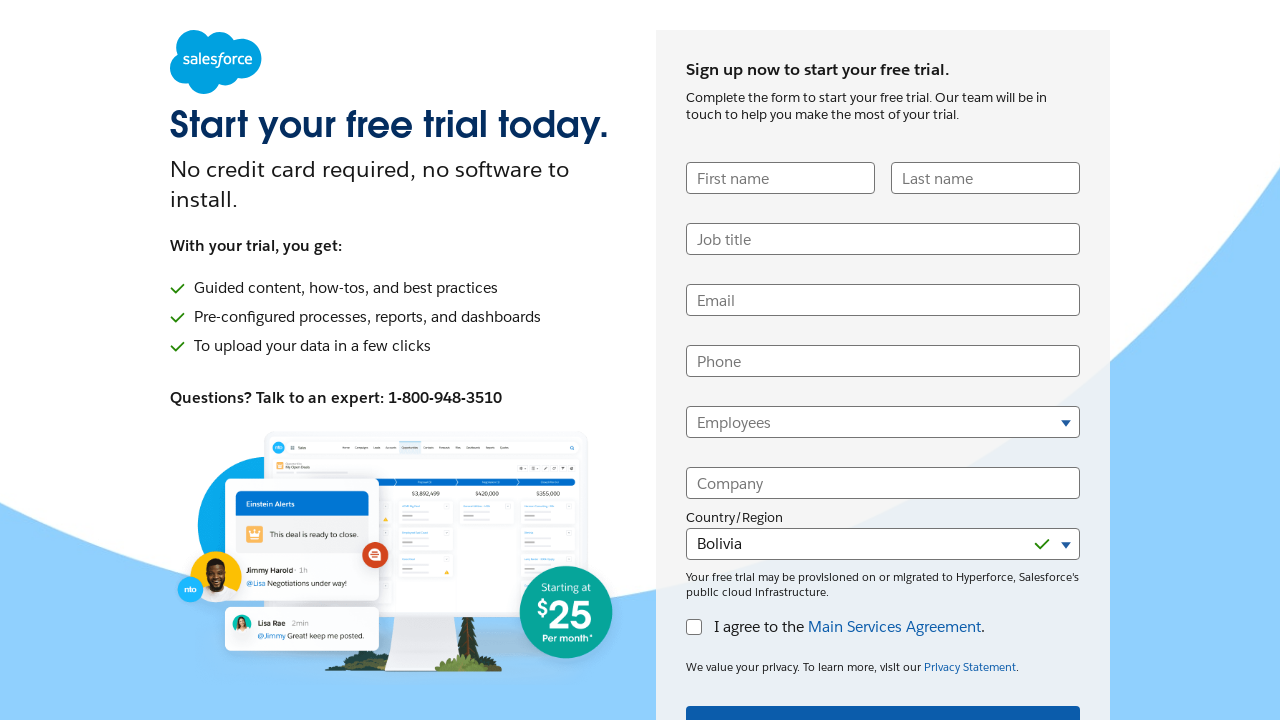